Tests the add/remove elements functionality by clicking the "Add Element" button five times and verifying that five "Delete" buttons appear on the page.

Starting URL: https://the-internet.herokuapp.com/add_remove_elements/

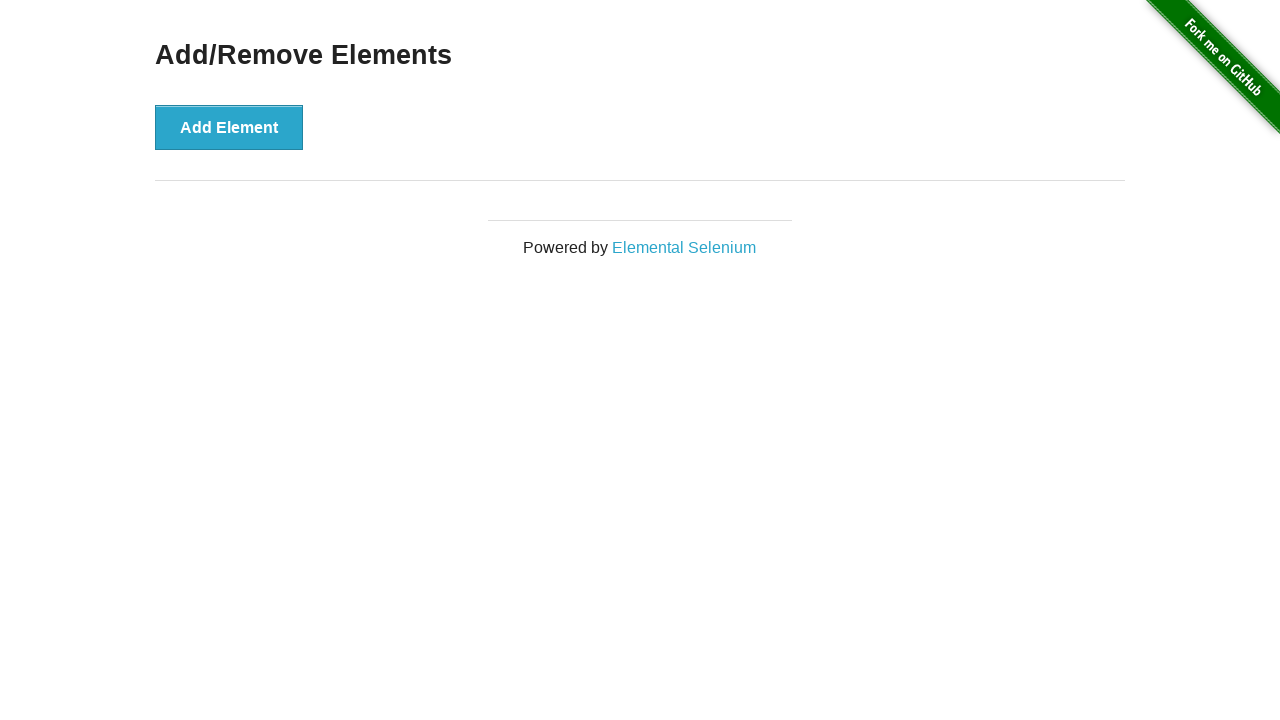

Clicked 'Add Element' button at (229, 127) on button[onclick="addElement()"]
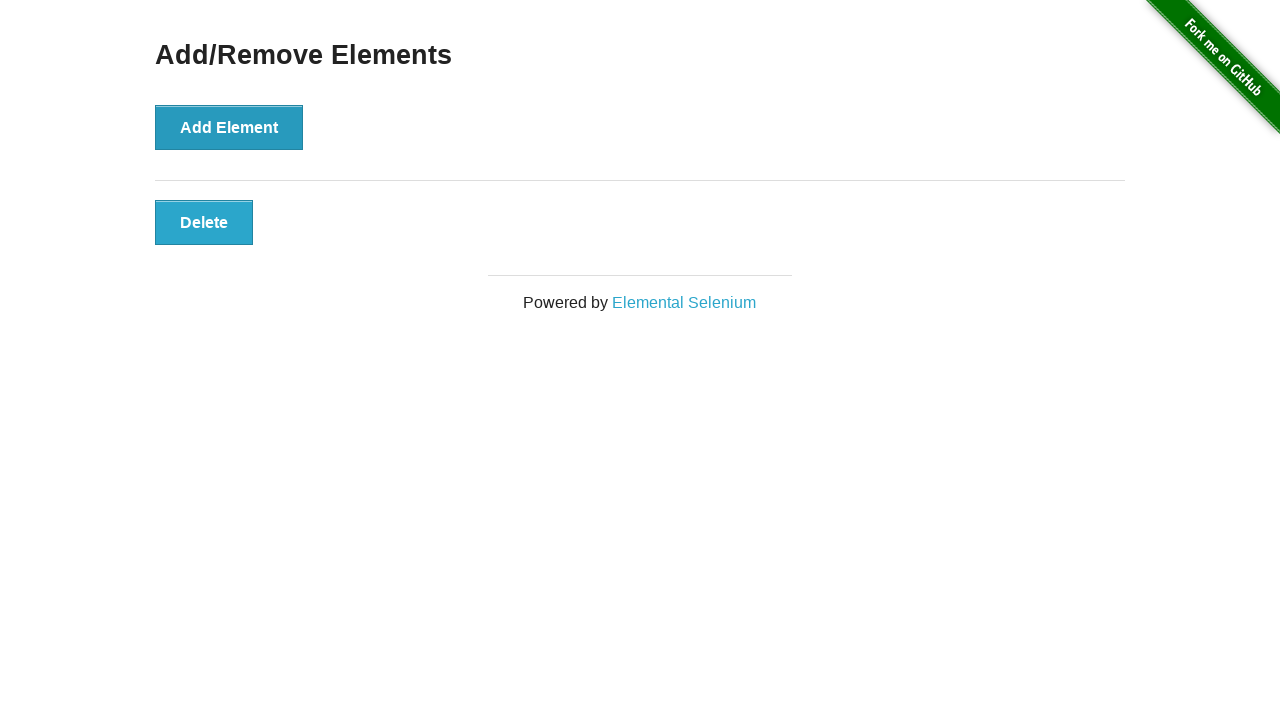

Clicked 'Add Element' button at (229, 127) on button[onclick="addElement()"]
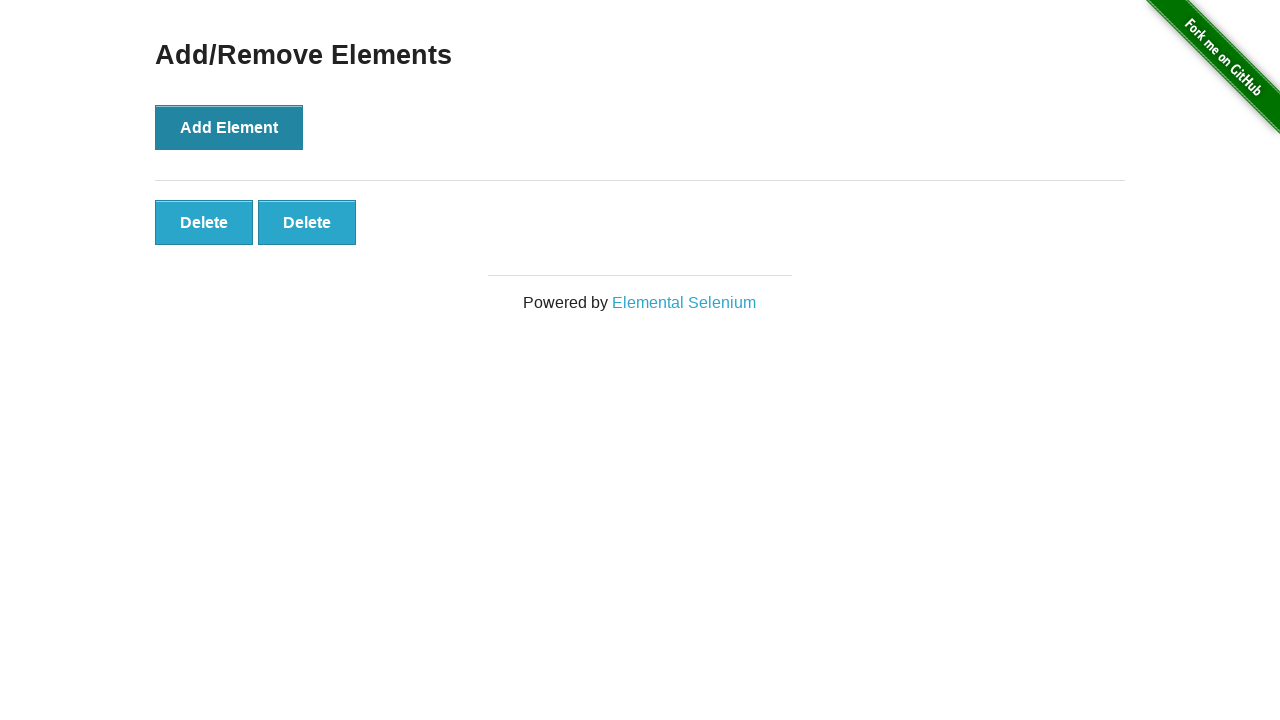

Clicked 'Add Element' button at (229, 127) on button[onclick="addElement()"]
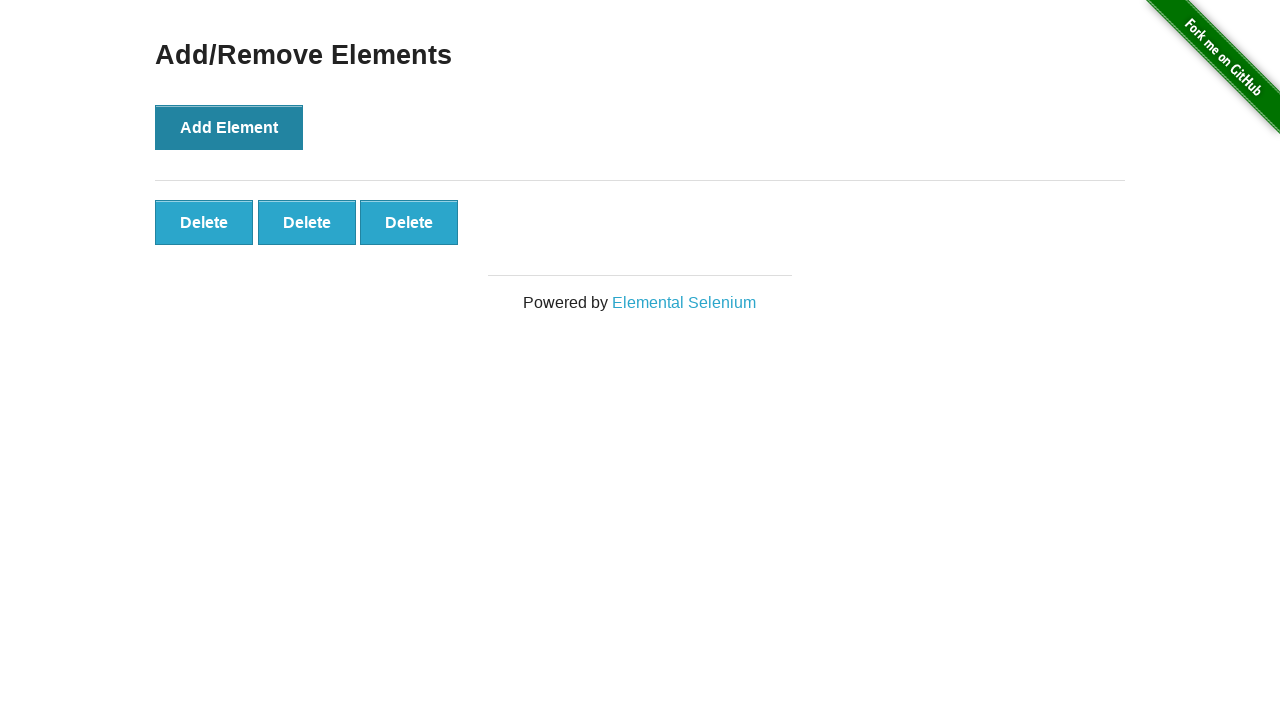

Clicked 'Add Element' button at (229, 127) on button[onclick="addElement()"]
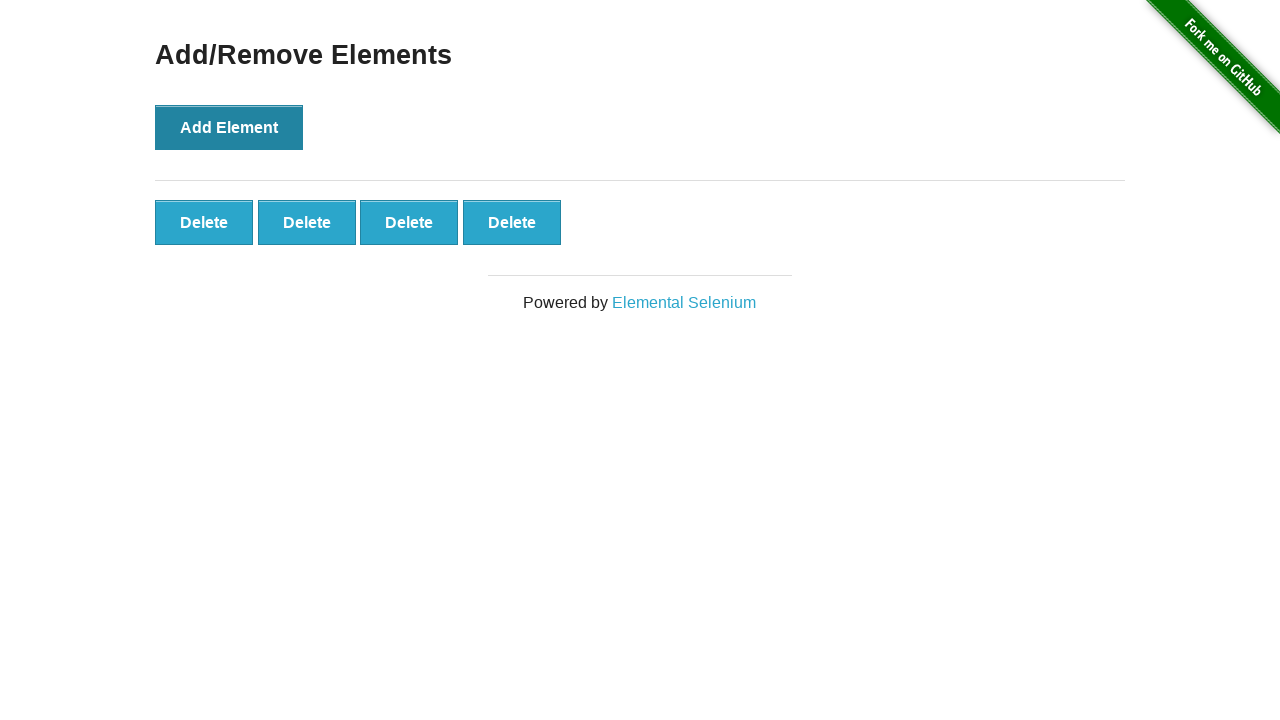

Clicked 'Add Element' button at (229, 127) on button[onclick="addElement()"]
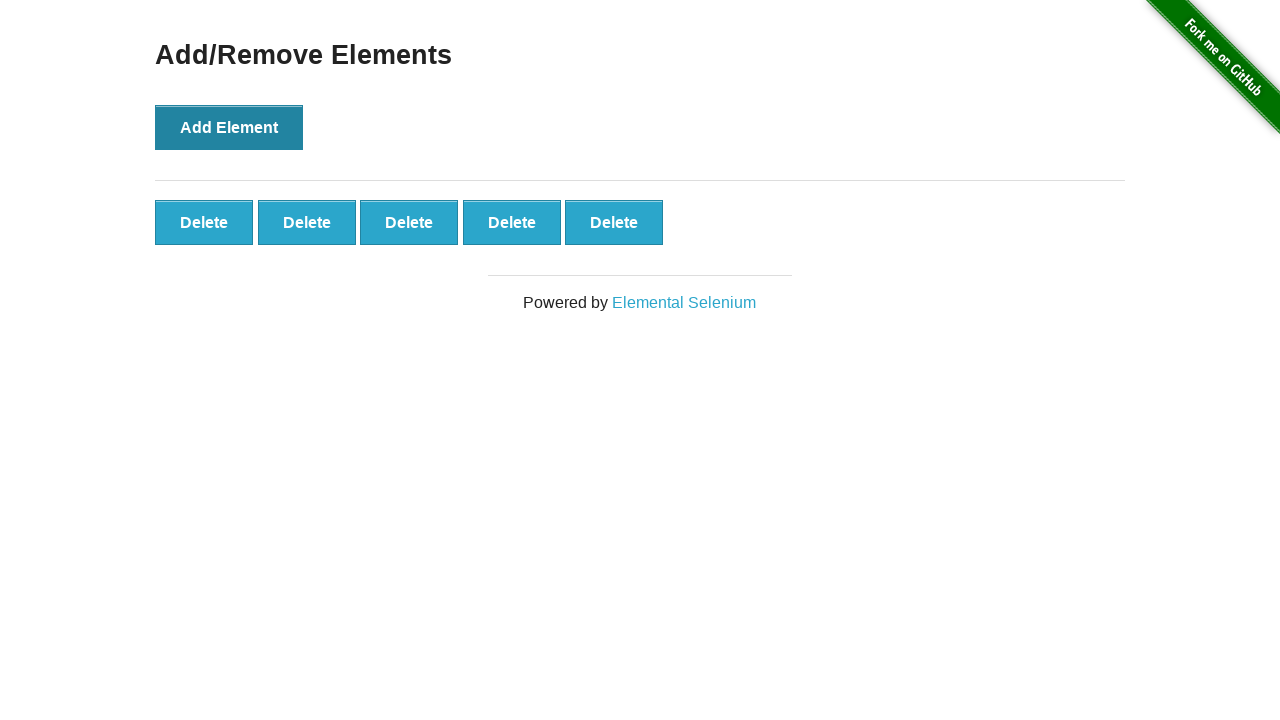

Delete buttons appeared on the page
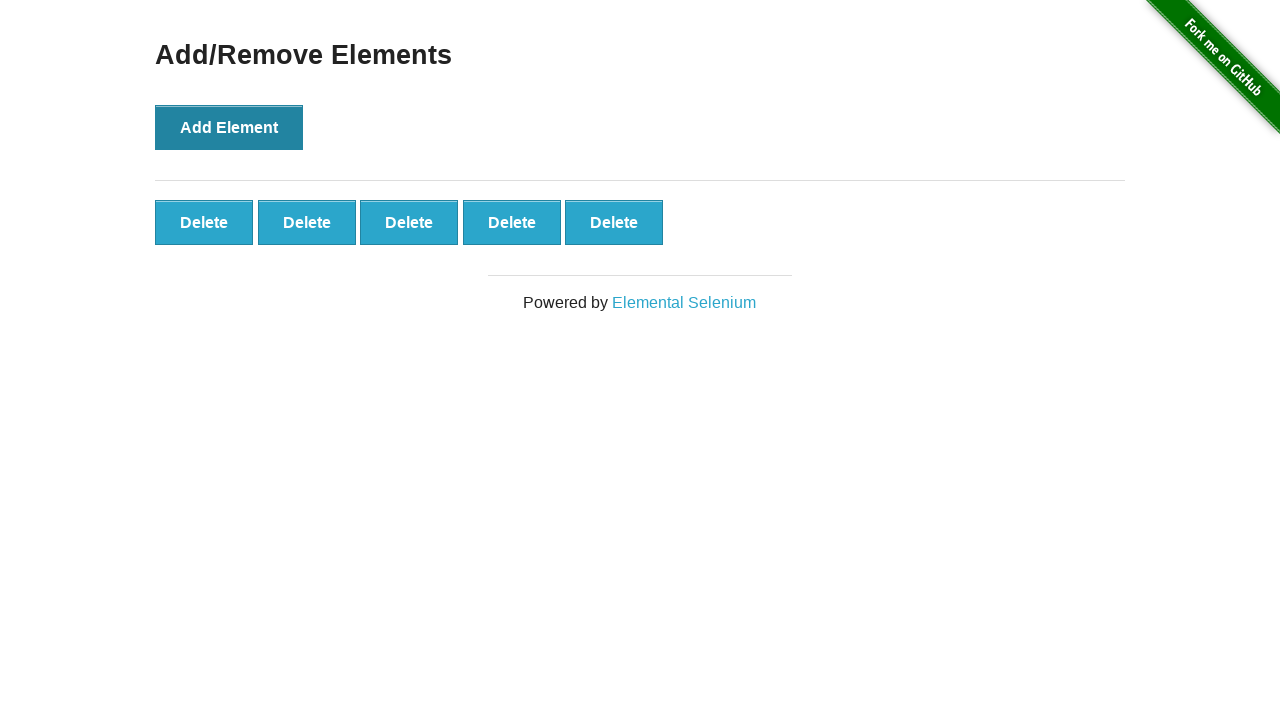

Located all delete buttons
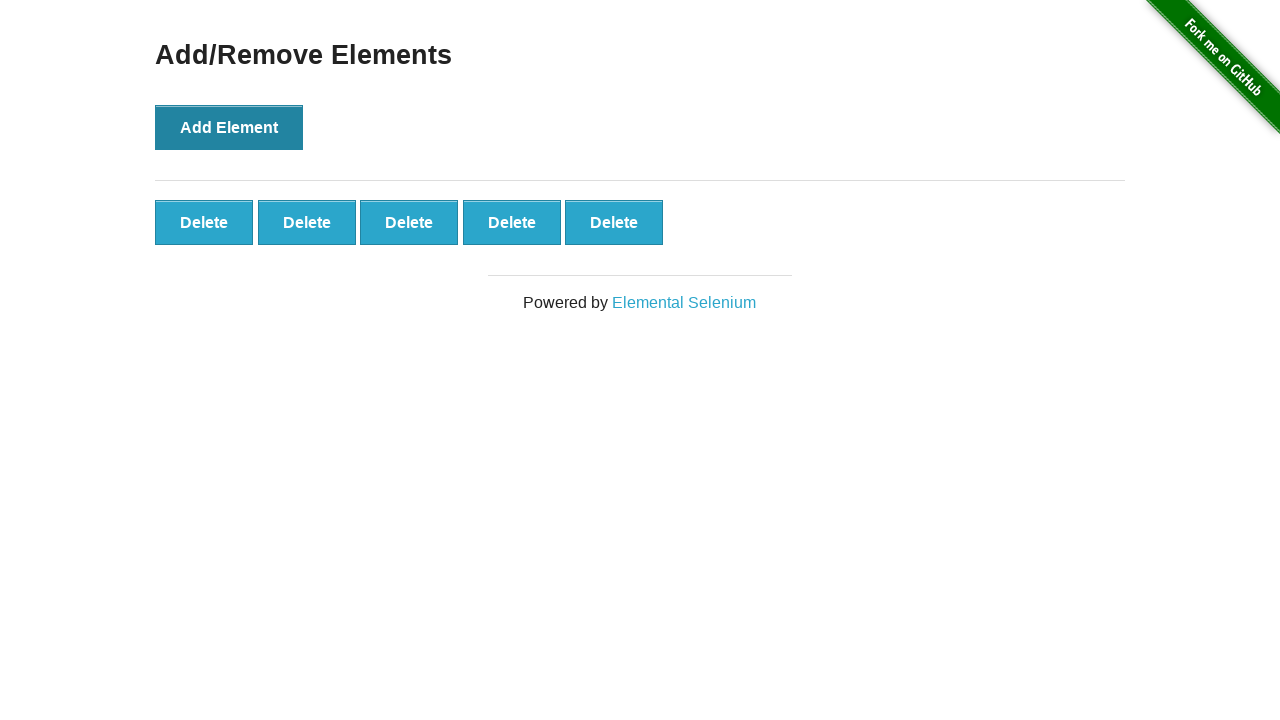

Verified fifth delete button is visible - all 5 elements successfully added
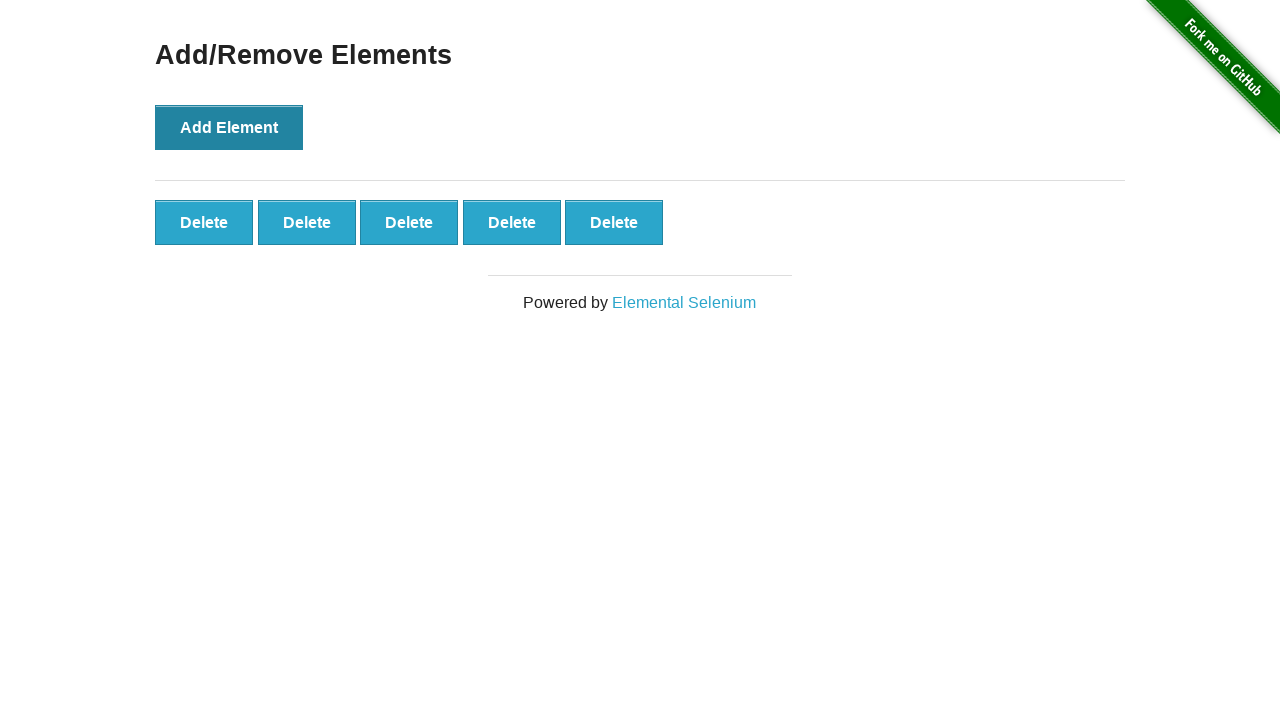

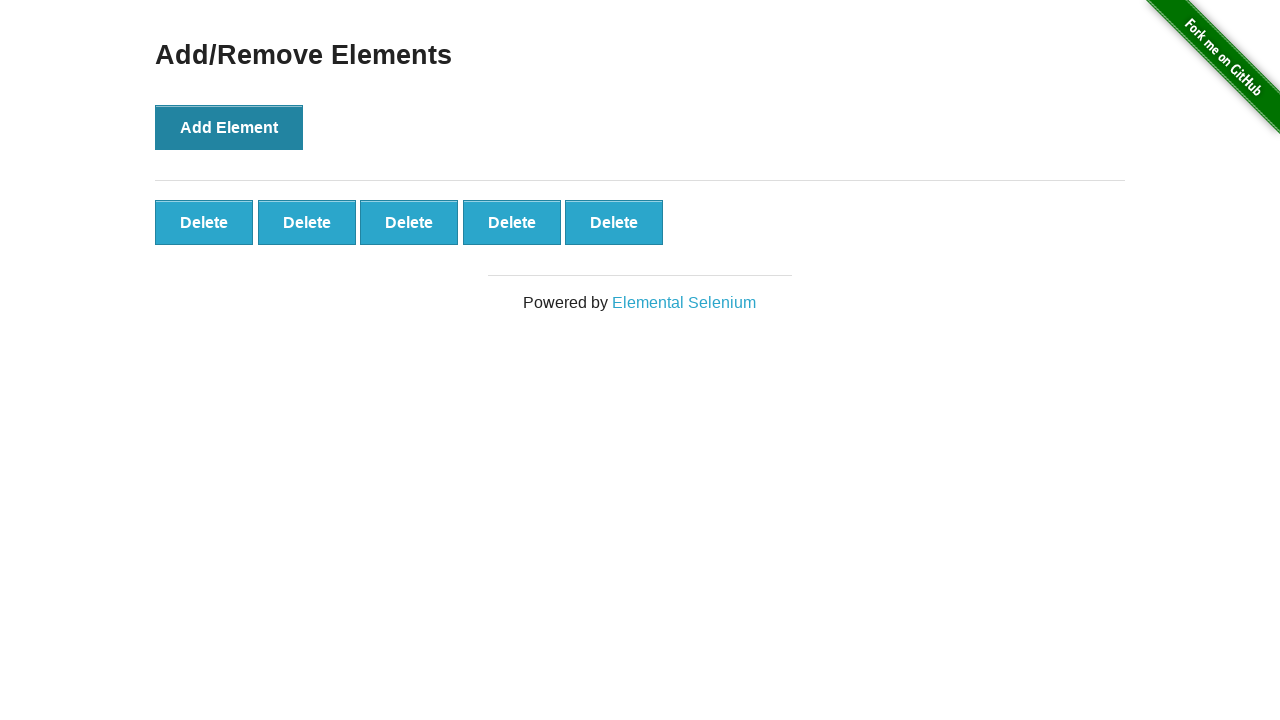